Tests scrolling to subscription section at bottom of page, clicking the scroll-up arrow, and verifying the banner text becomes visible

Starting URL: https://automationexercise.com

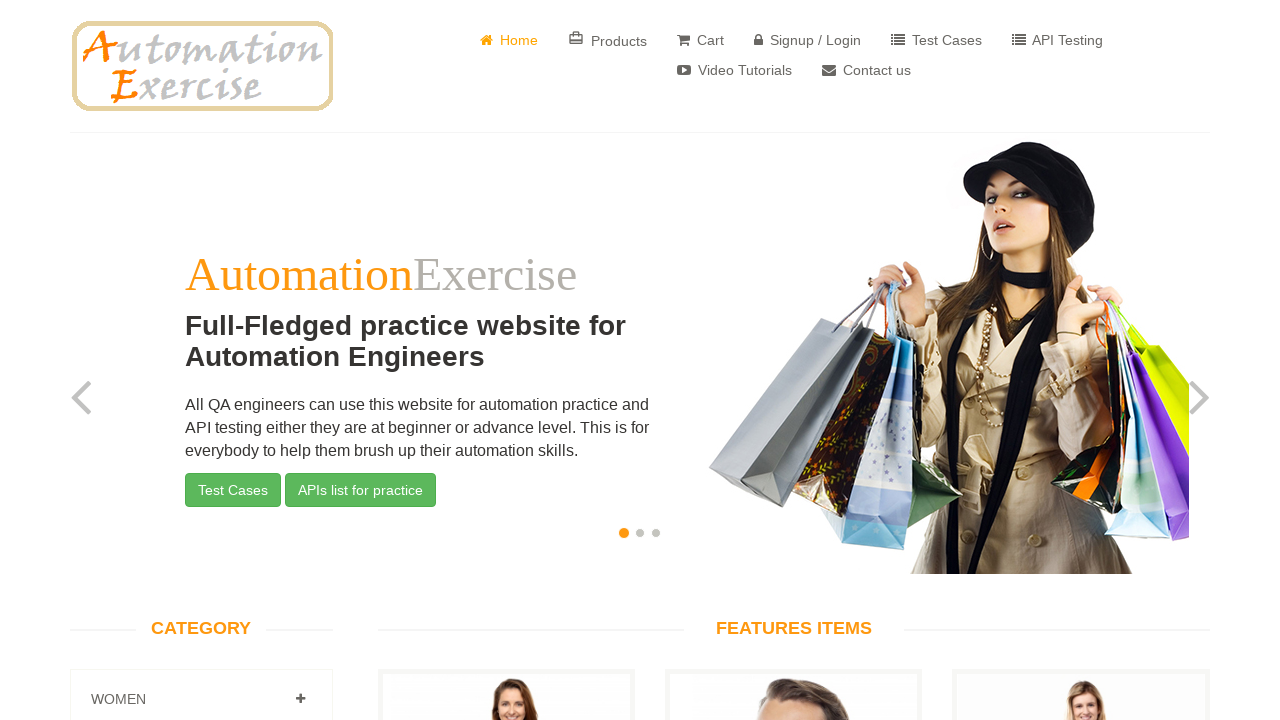

Scrolled to subscription section at bottom of page
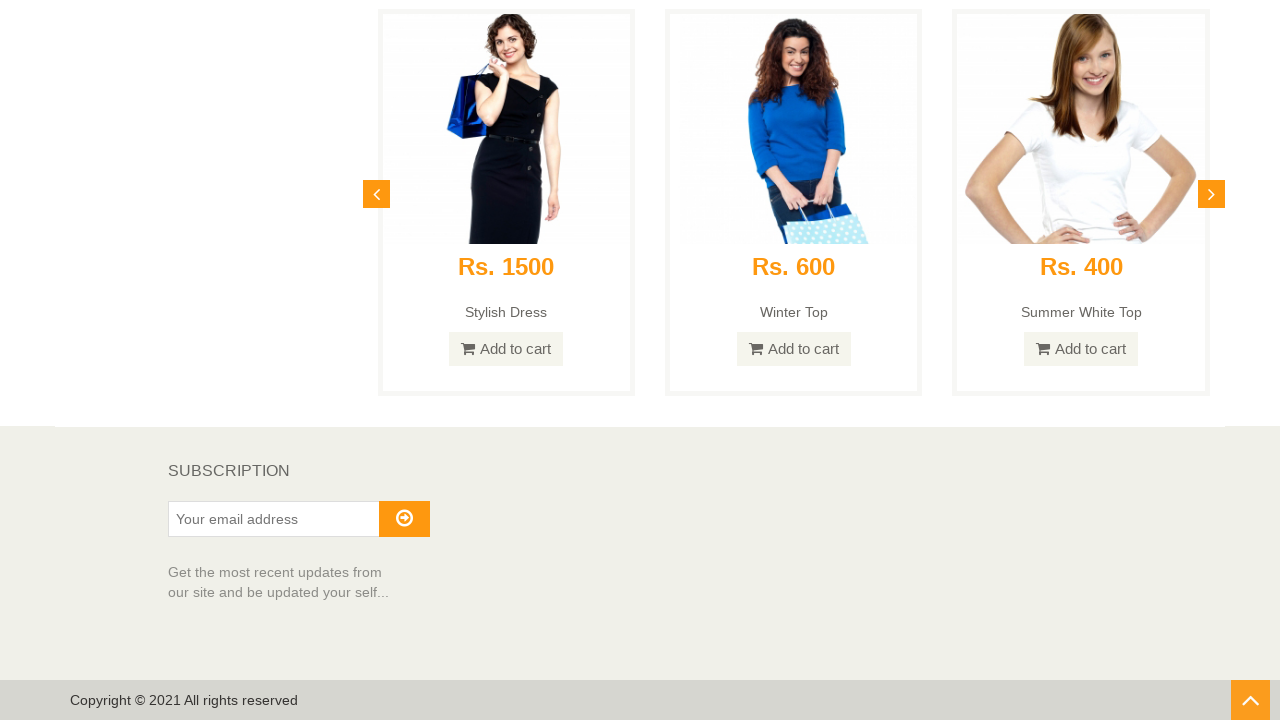

Clicked the scroll-up arrow button at (1250, 700) on #scrollUp
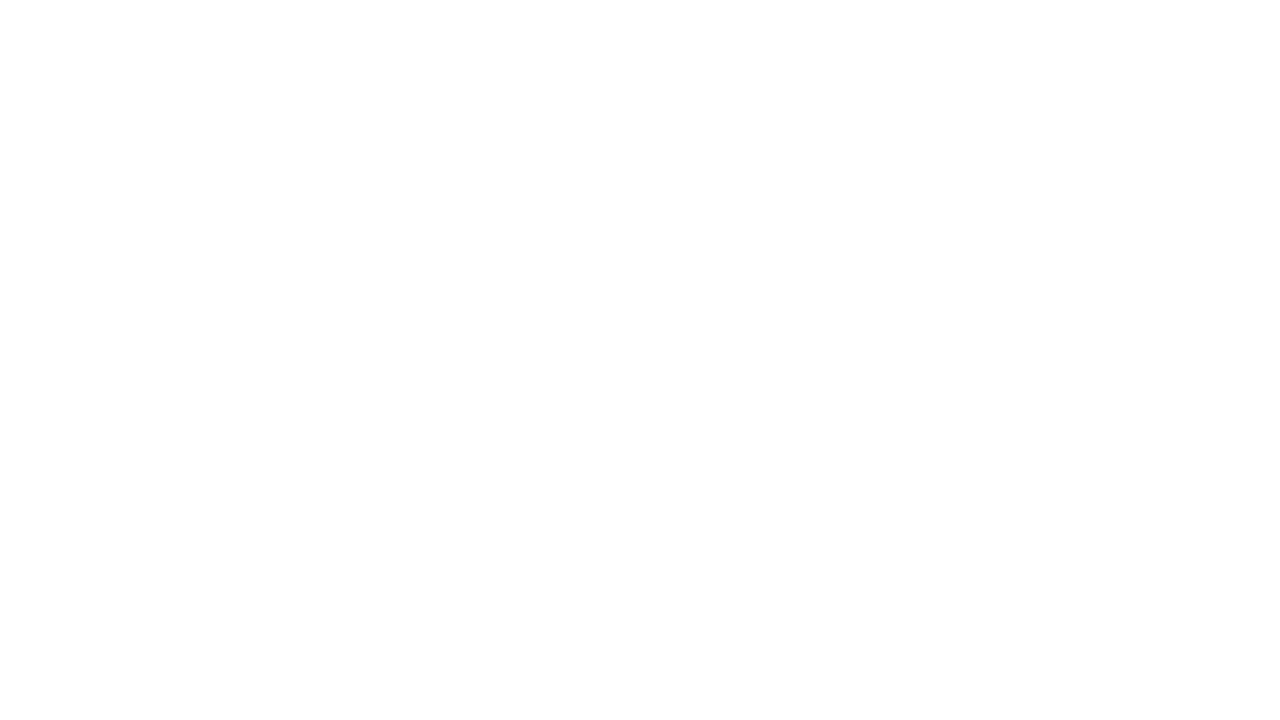

Verified banner text is now visible at top of page
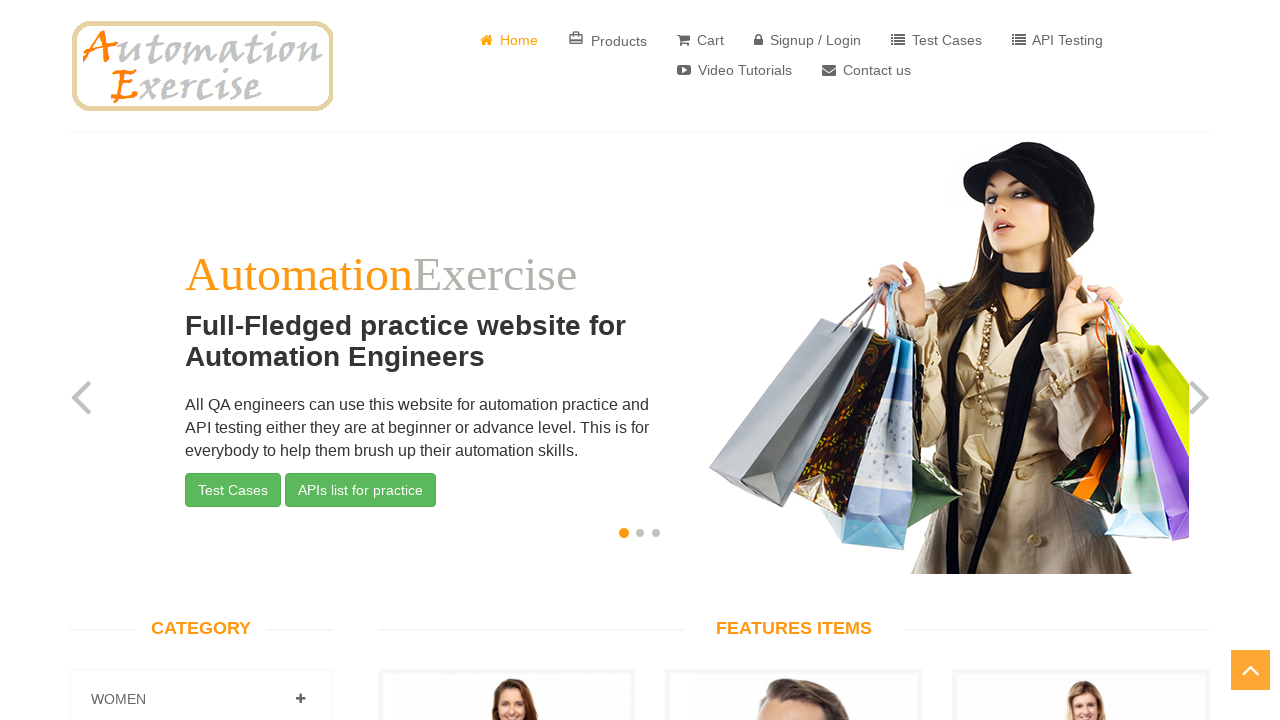

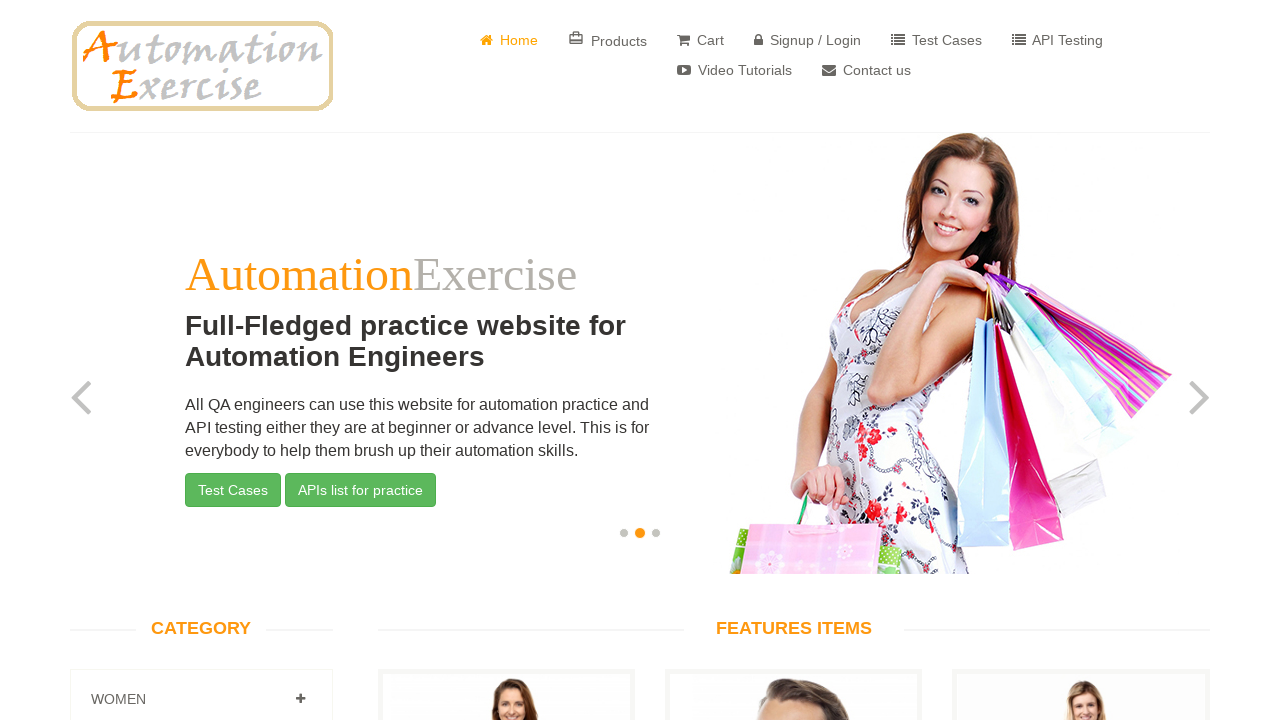